Tests file upload functionality by selecting a file using the file input, clicking the upload button, and verifying the success message appears.

Starting URL: http://the-internet.herokuapp.com/upload

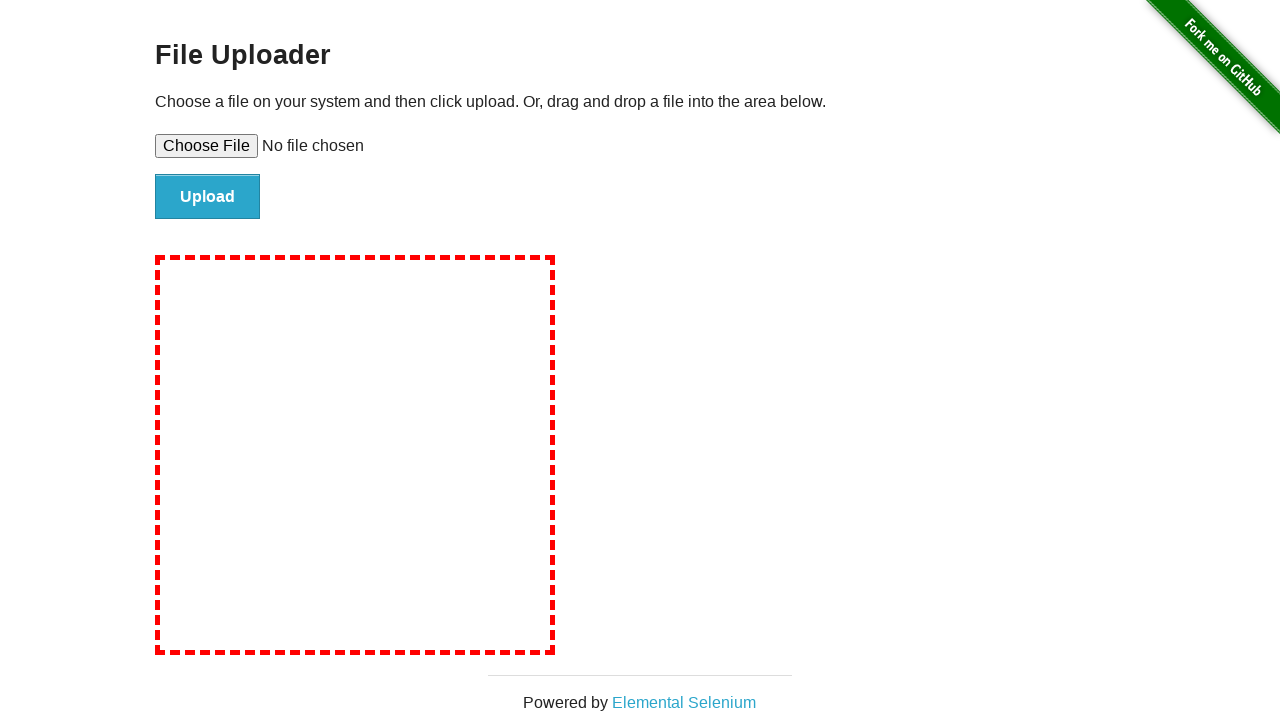

Created temporary test file for upload
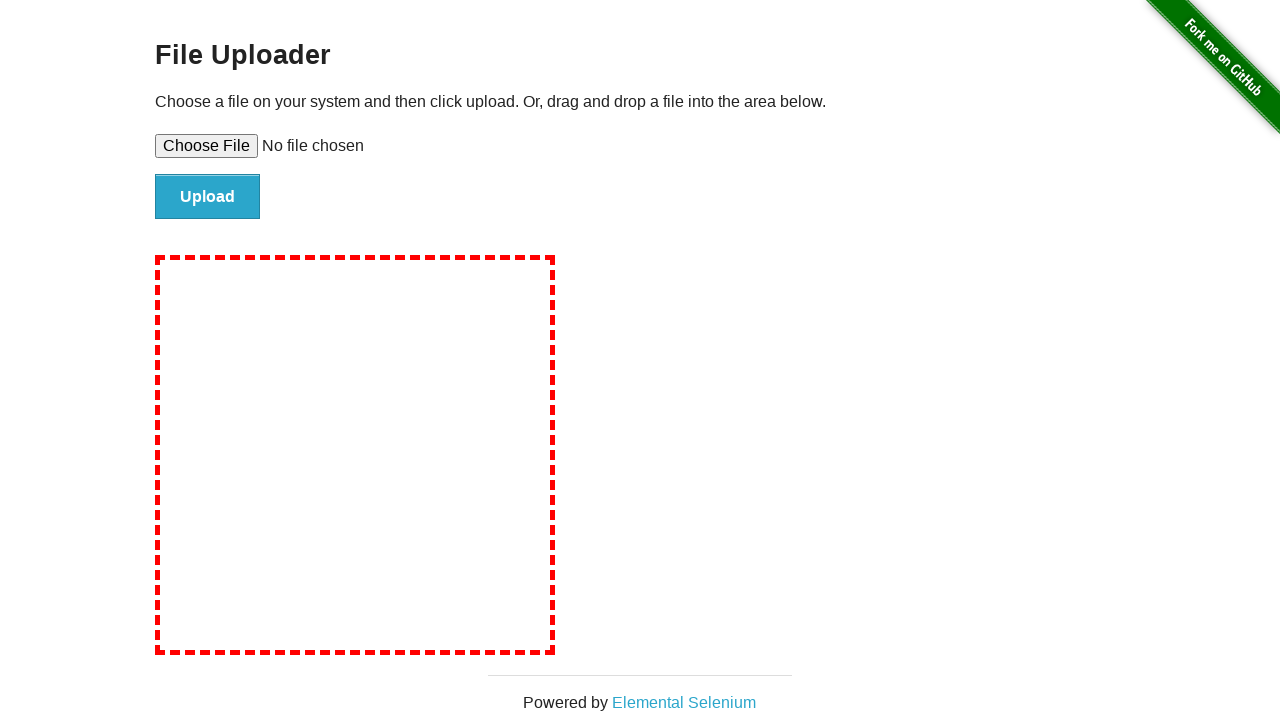

Selected file for upload via file input element
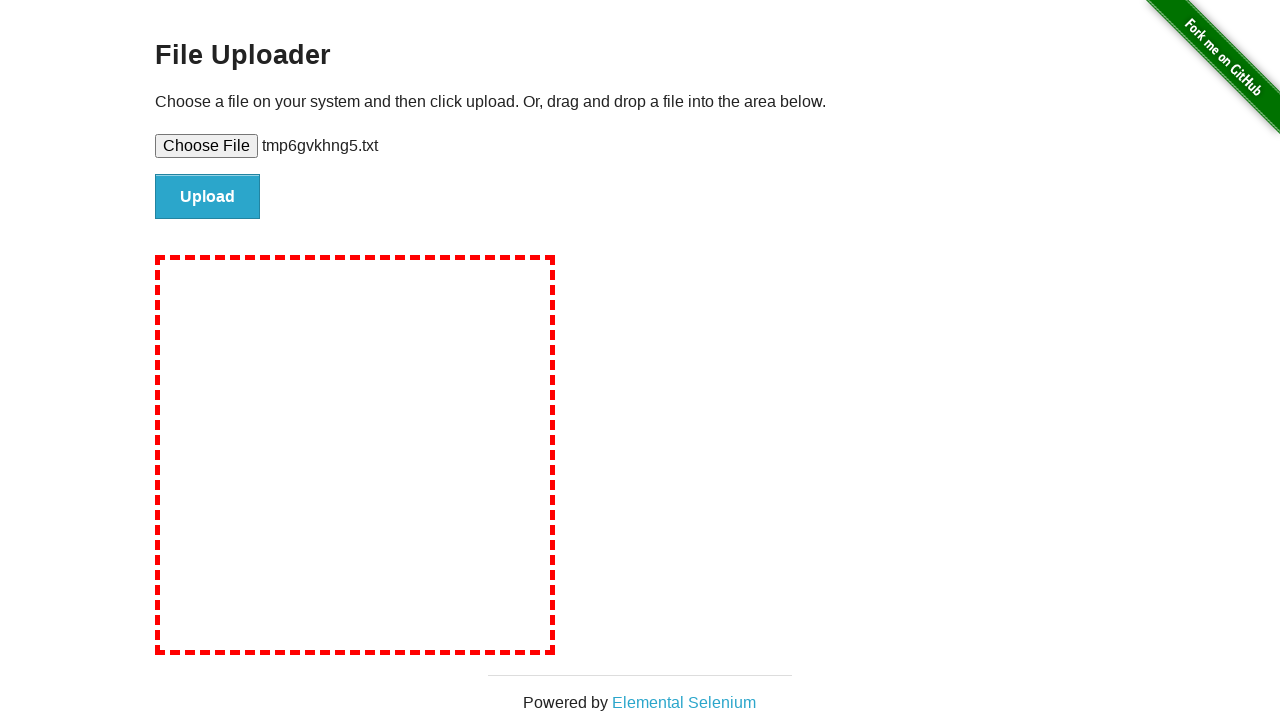

Clicked upload button to submit file at (208, 197) on #file-submit
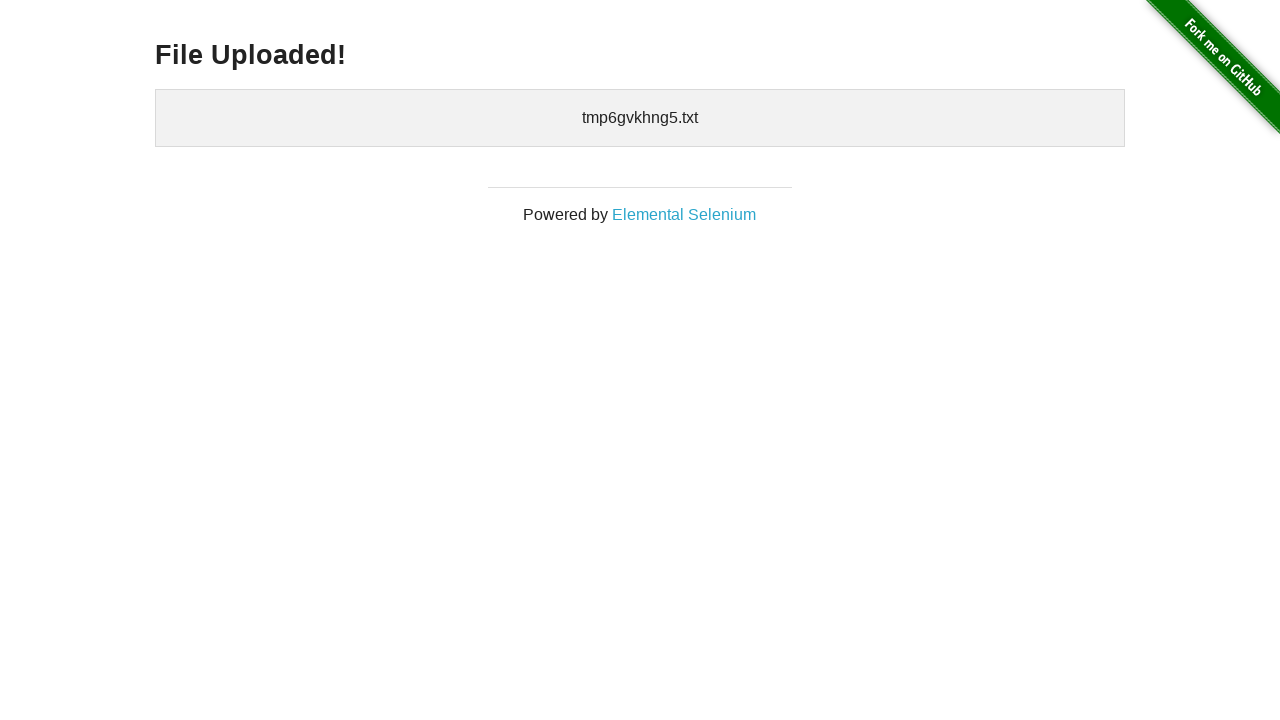

File upload success message appeared
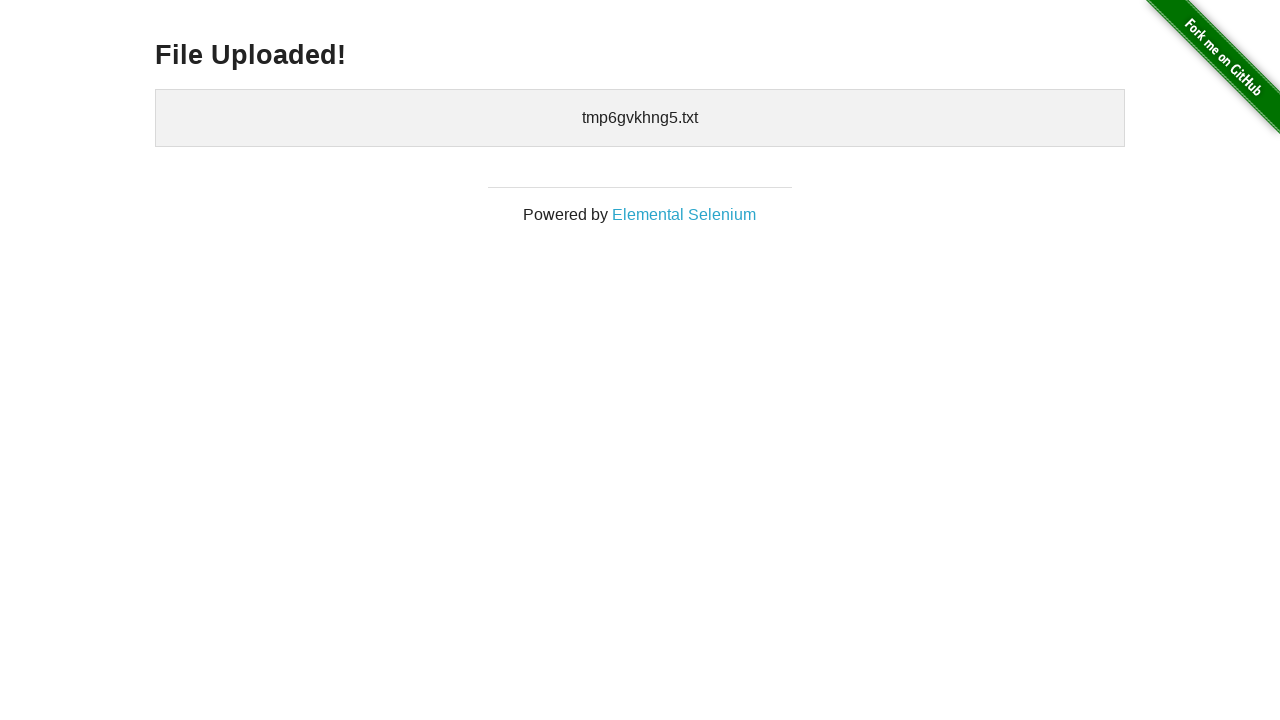

Cleaned up temporary test file
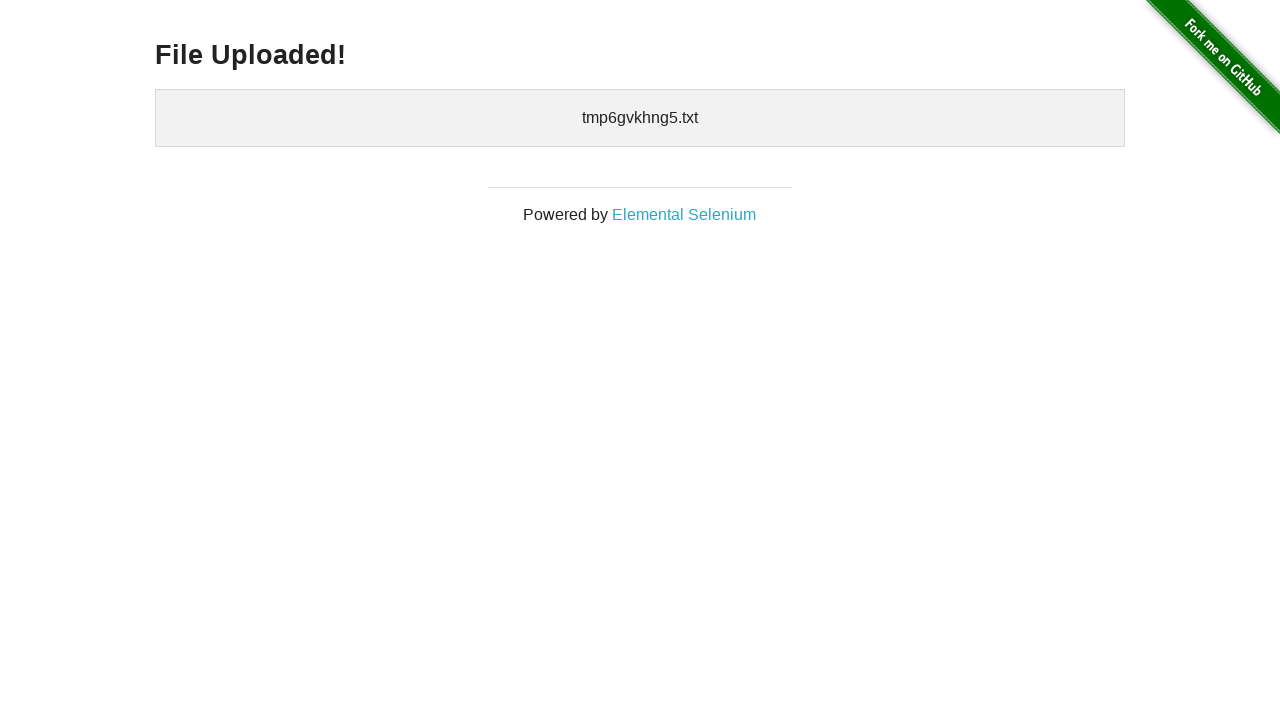

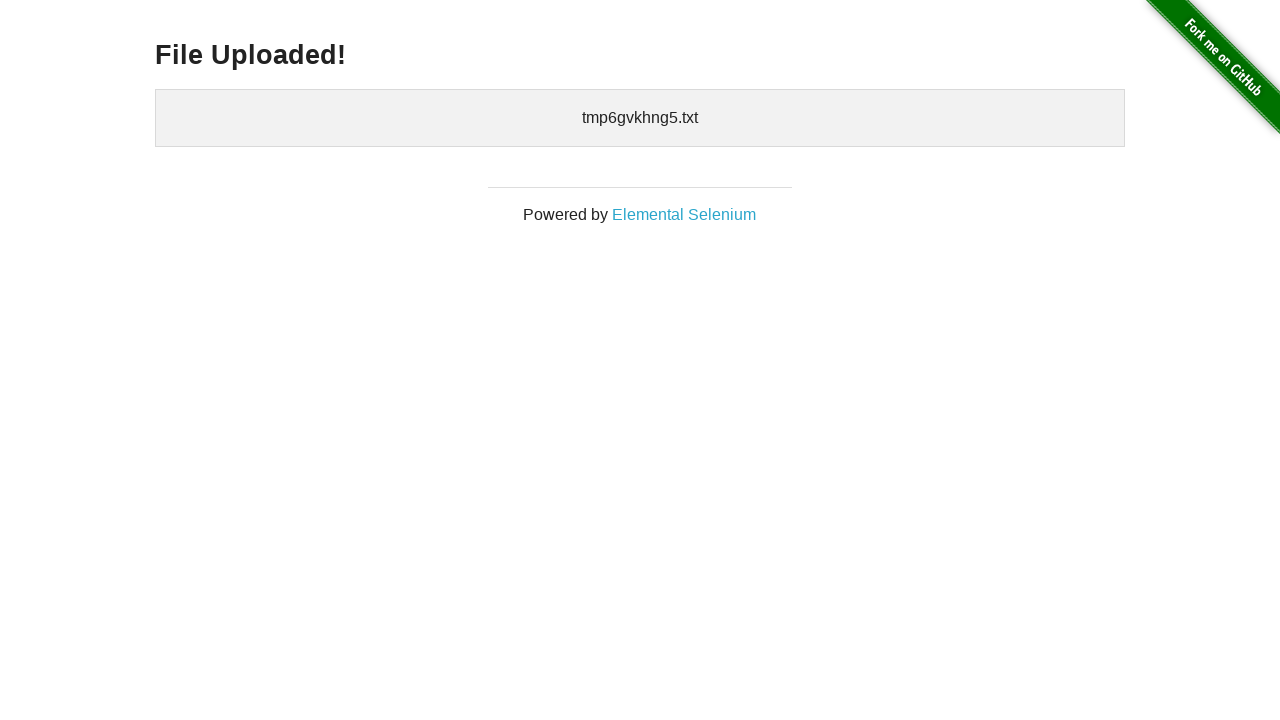